Opens PayPal sandbox homepage and verifies the page loads successfully

Starting URL: https://www.sandbox.paypal.com

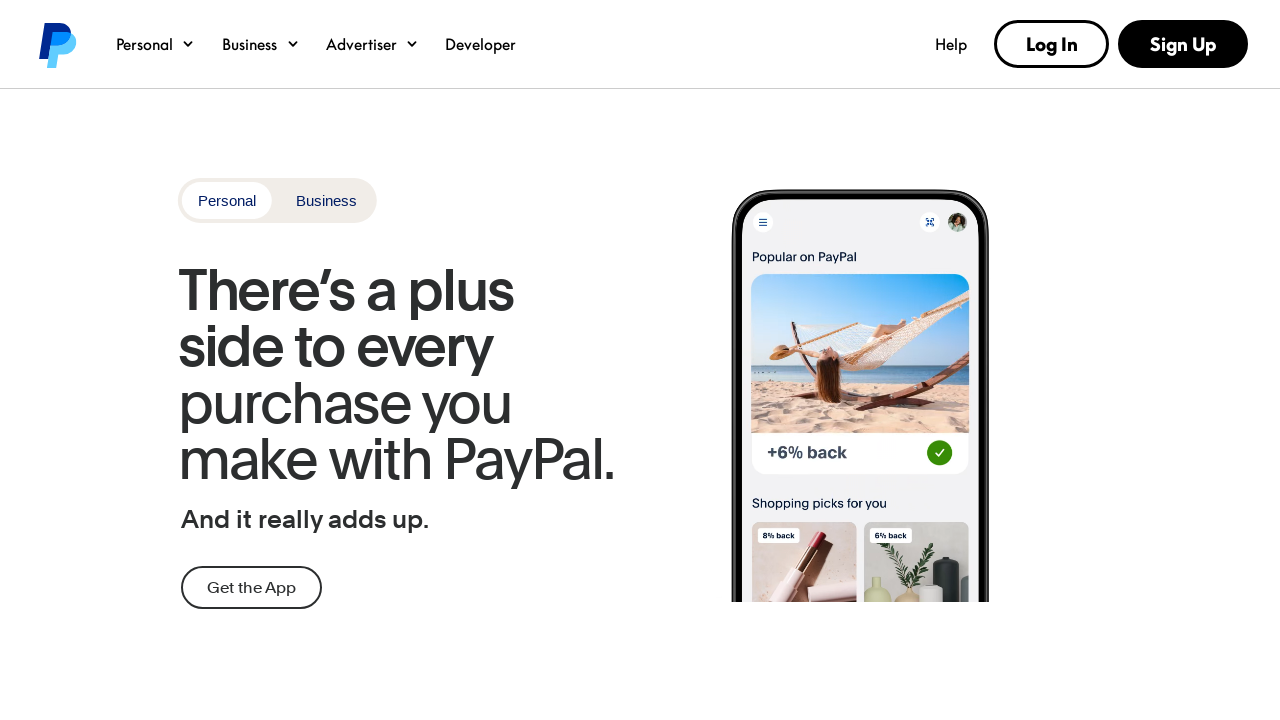

PayPal sandbox homepage loaded successfully - DOM content loaded
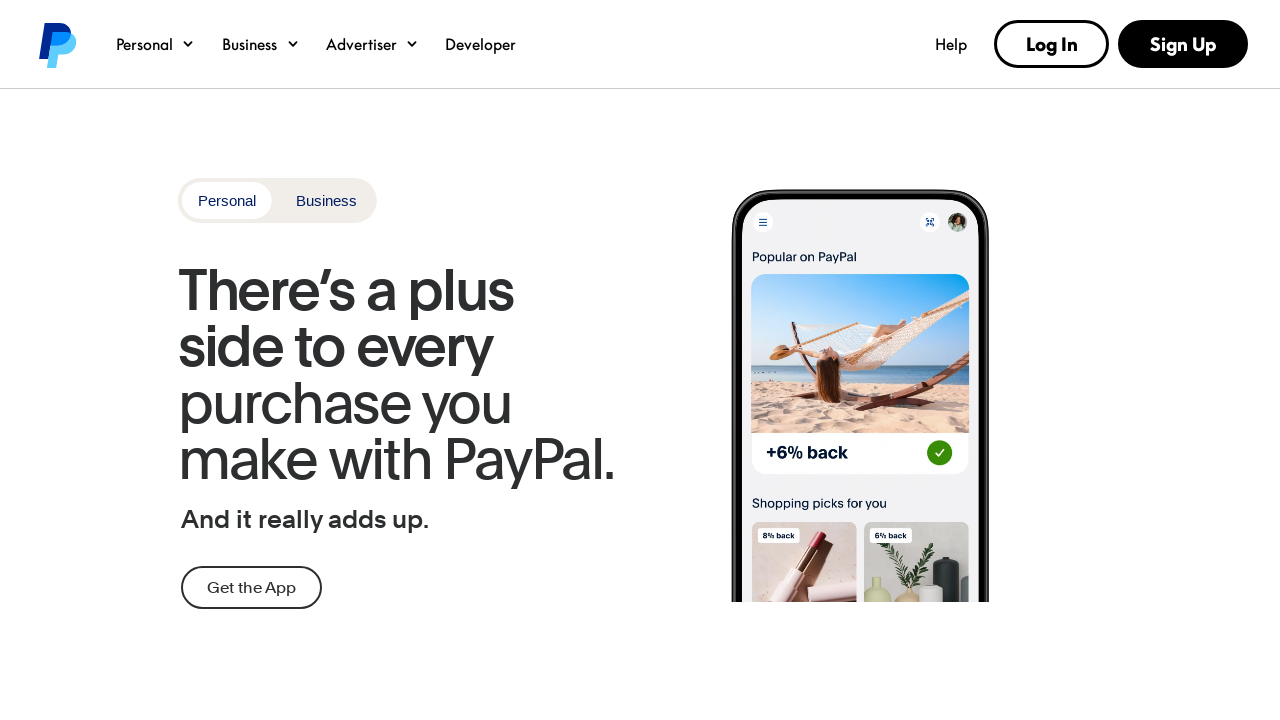

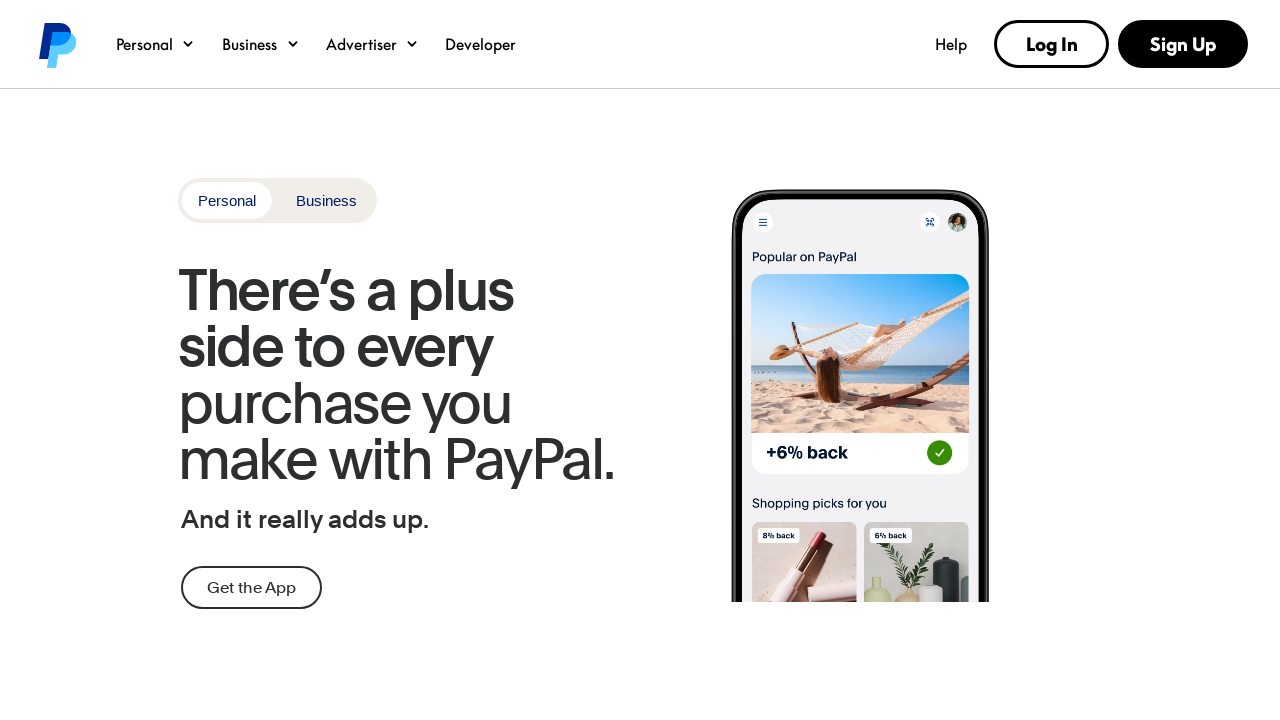